Tests iframe interaction by switching to an iframe, clearing and filling text in it, then switching back to main content and clicking a link

Starting URL: https://the-internet.herokuapp.com/iframe

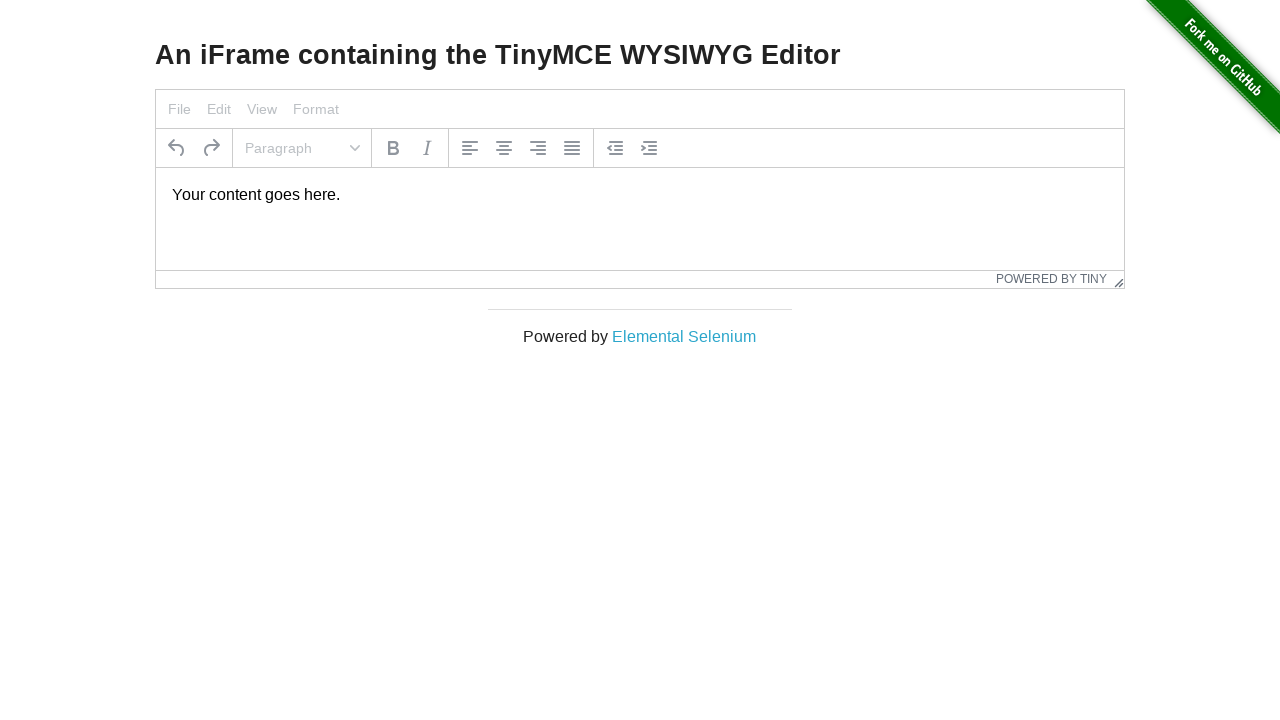

Located iframe element
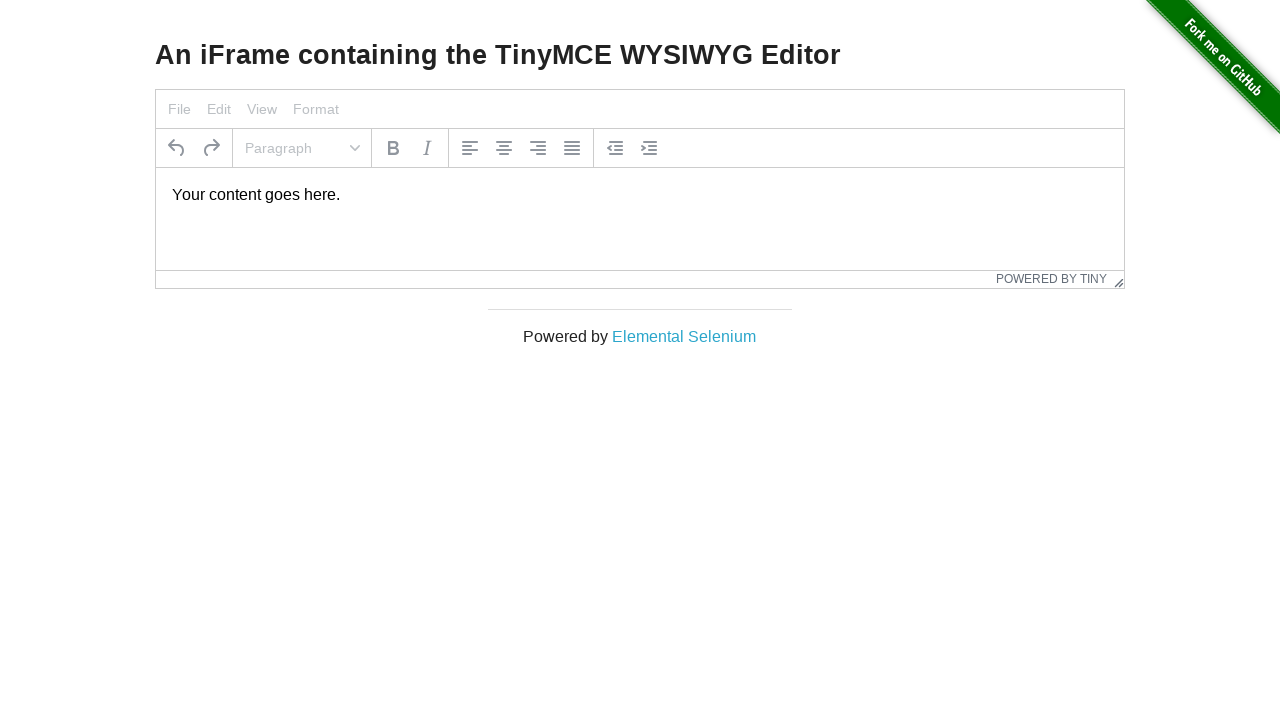

Located paragraph element inside iframe
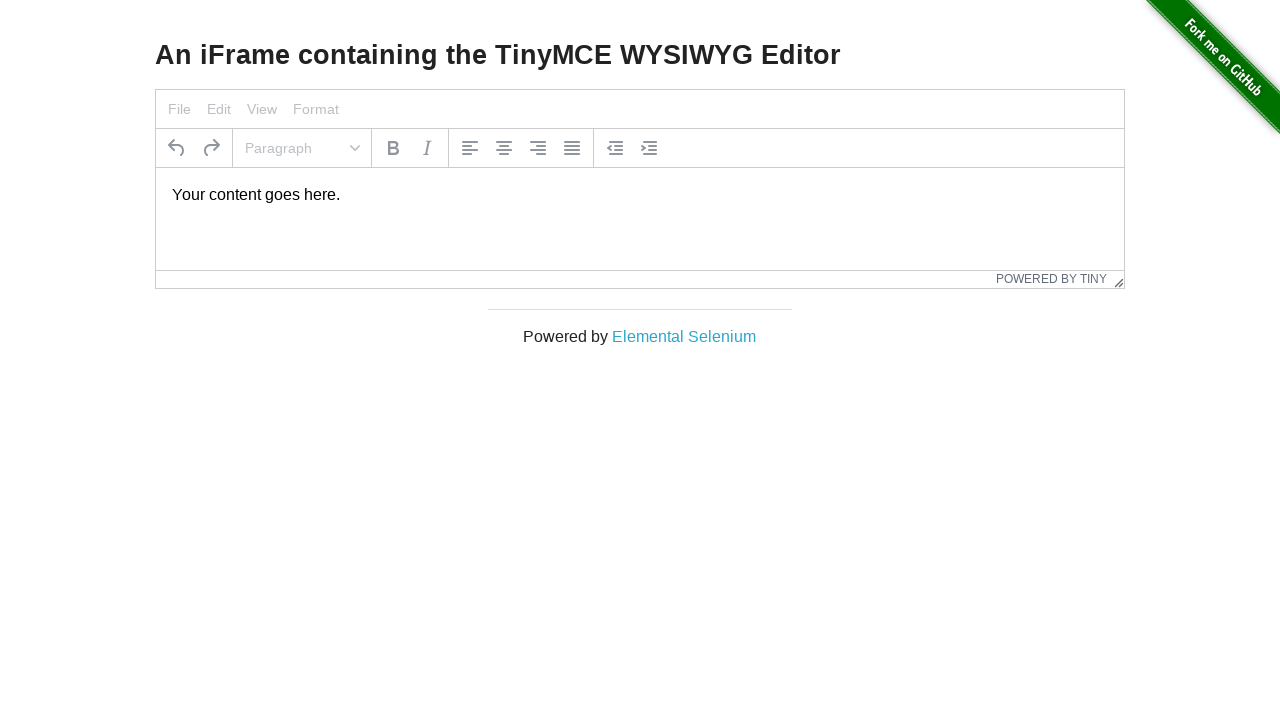

Clicked on paragraph element in iframe at (640, 195) on iframe >> internal:control=enter-frame >> p
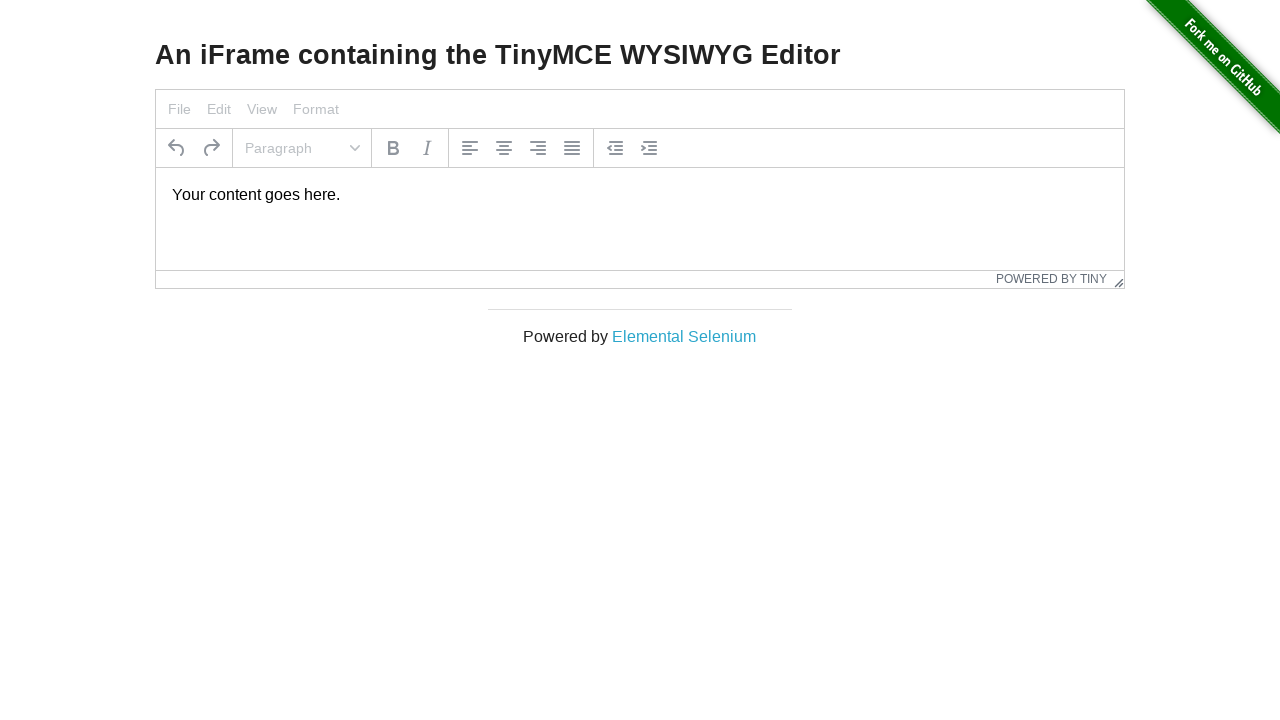

Selected all text in paragraph using Control+A on iframe >> internal:control=enter-frame >> p
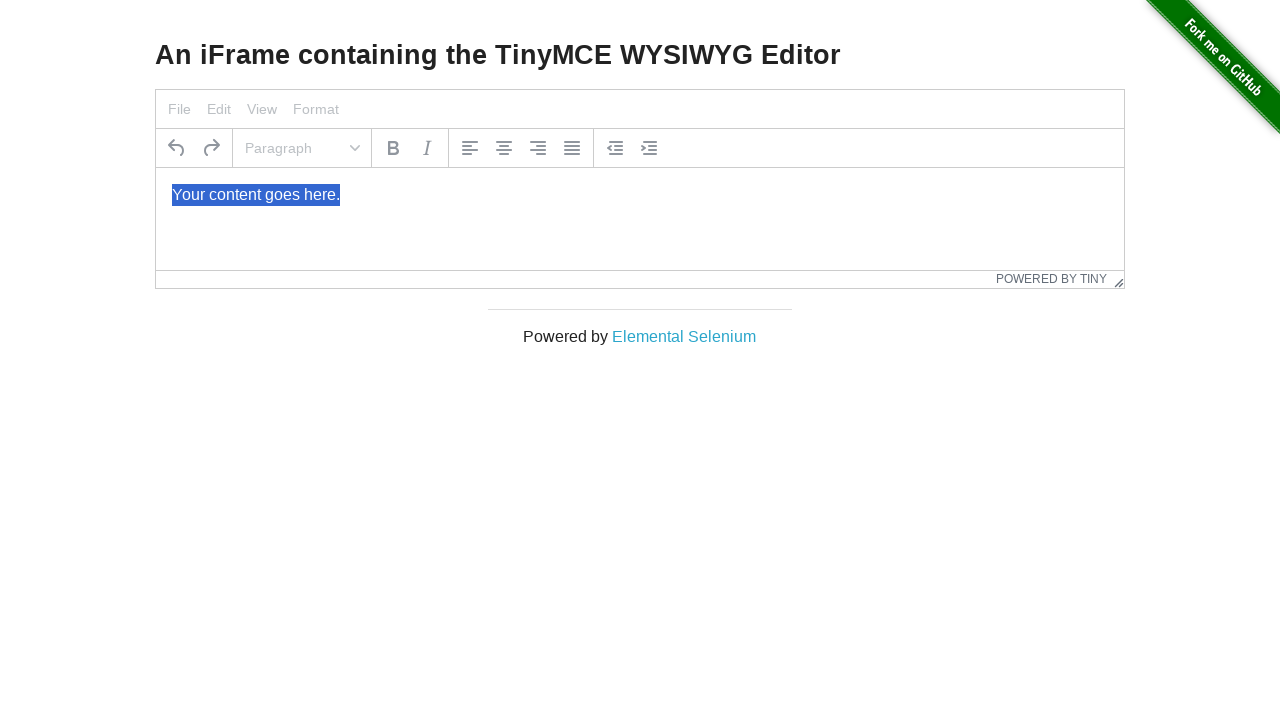

Deleted selected text from paragraph on iframe >> internal:control=enter-frame >> p
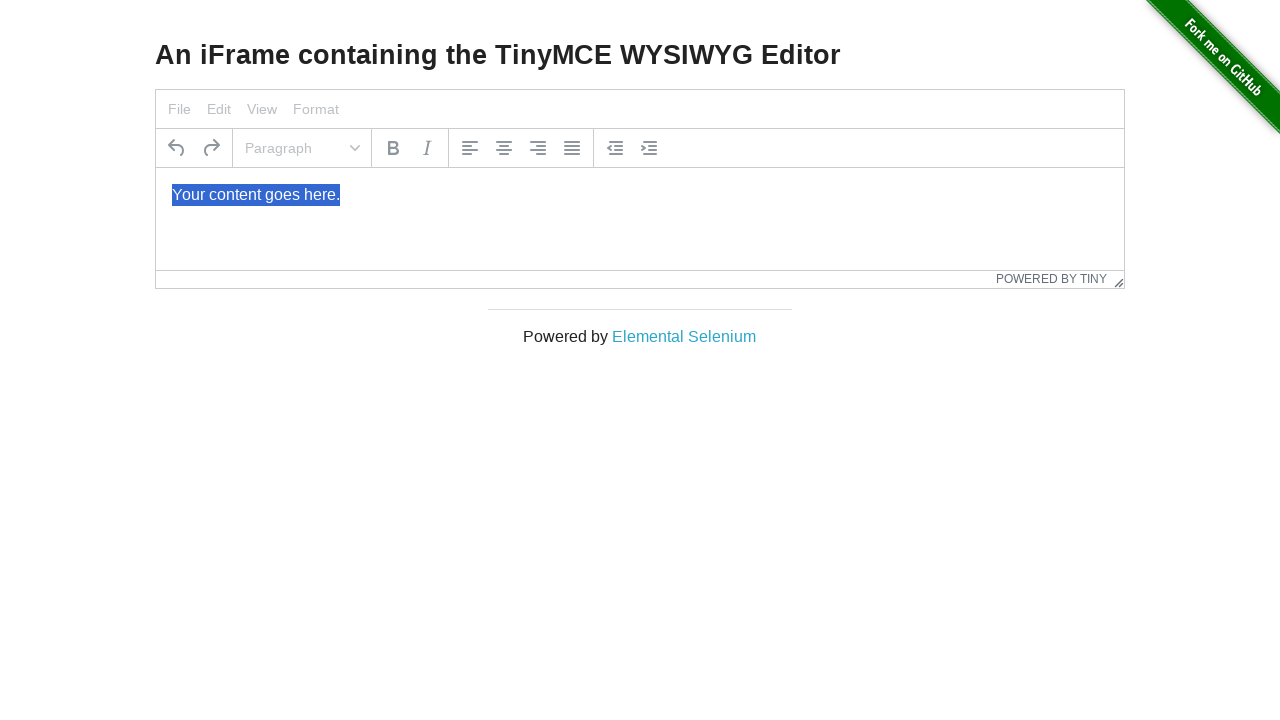

Typed 'Selamlar IFRAME' into paragraph element on iframe >> internal:control=enter-frame >> p
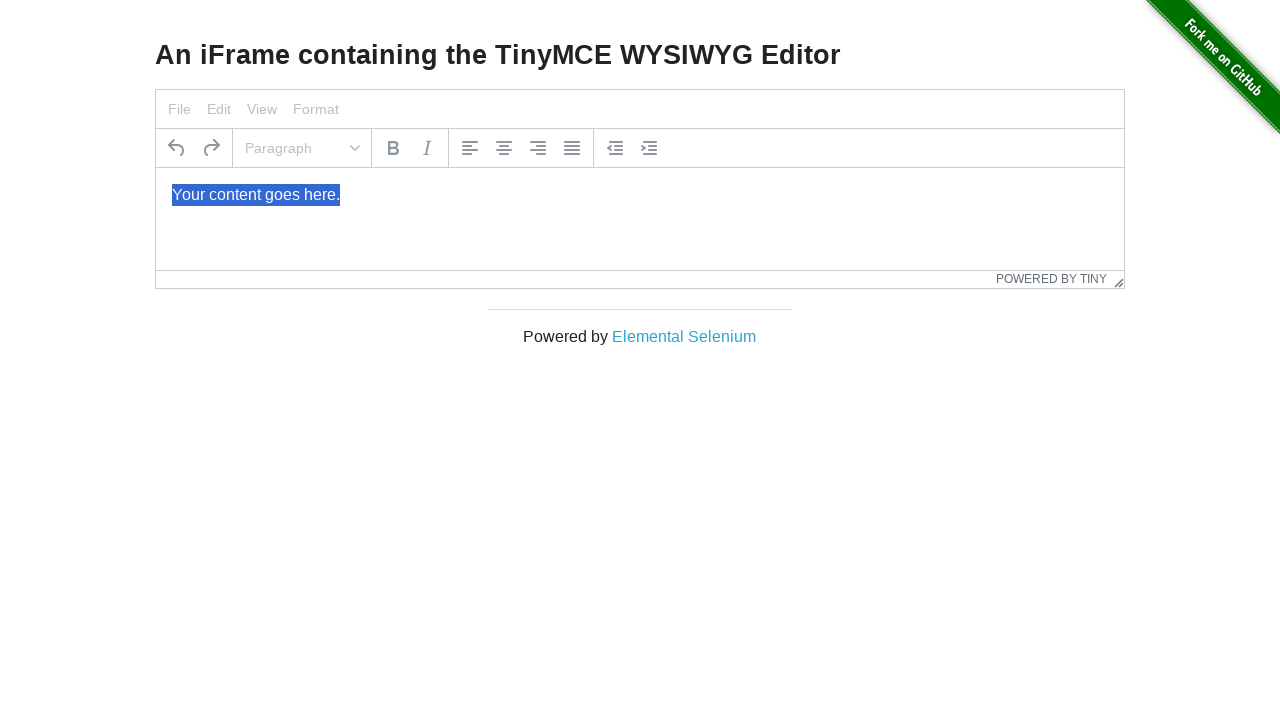

Clicked on 'Elemental Selenium' link in main page at (684, 336) on text=Elemental Selenium
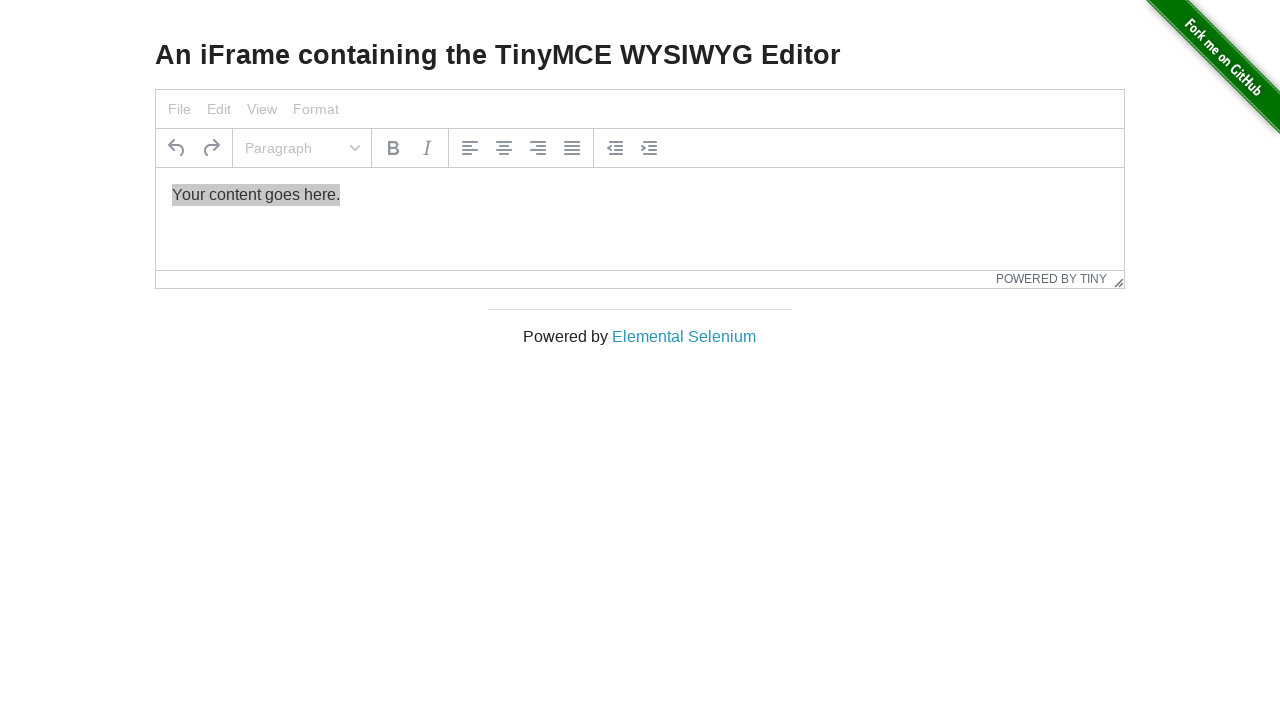

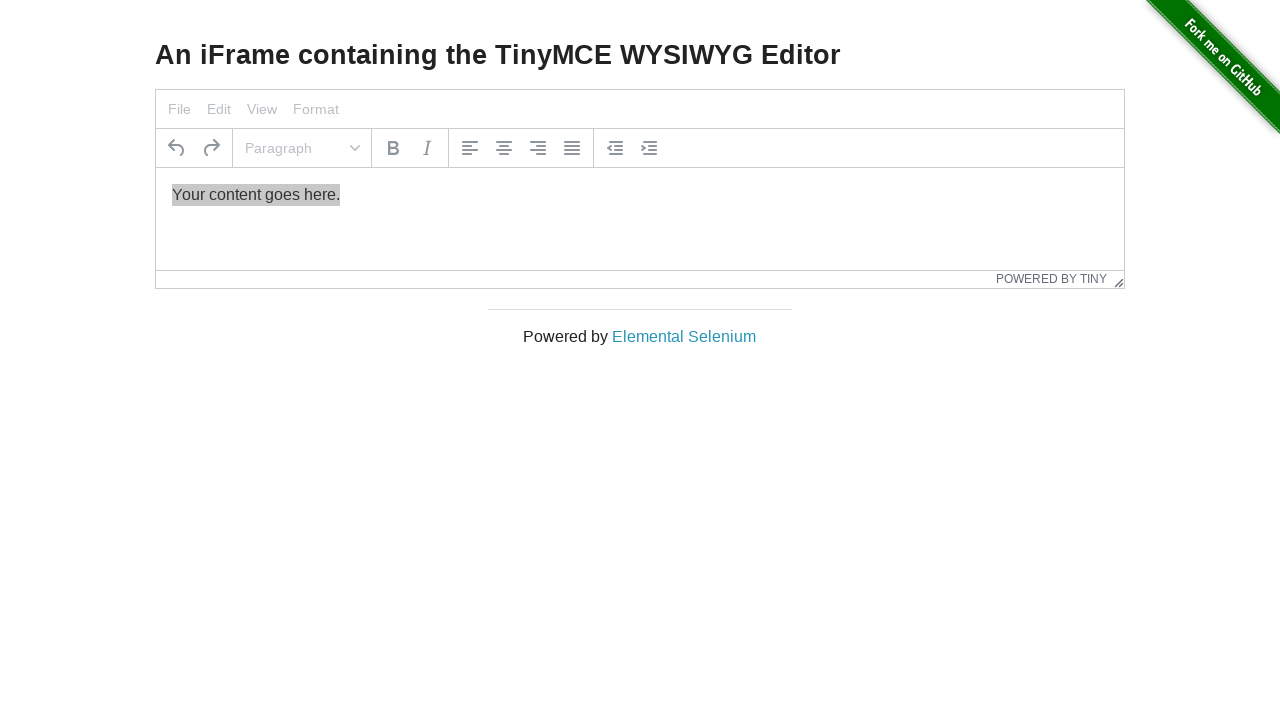